Tests the color picker functionality by using JavaScript to change the color value from its initial state to red (#ff0000) and verifying the color was changed successfully.

Starting URL: https://bonigarcia.dev/selenium-webdriver-java/web-form.html

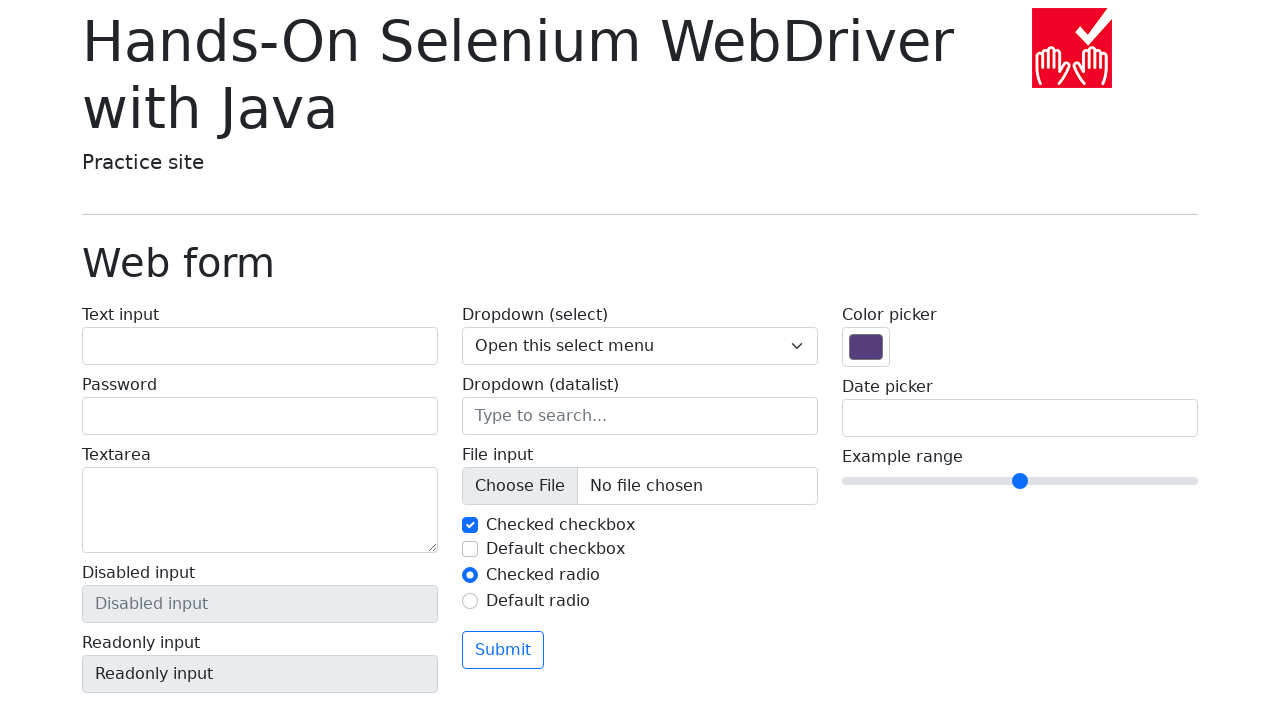

Located the color picker input element
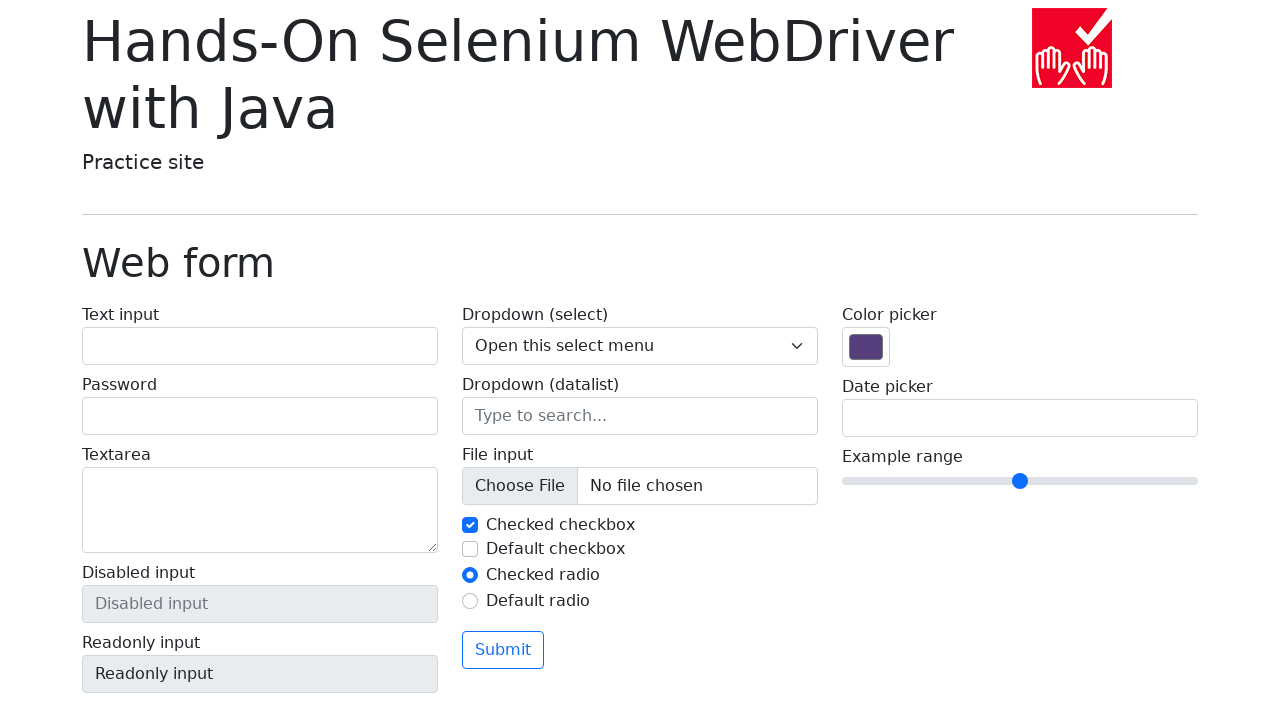

Retrieved initial color value: #563d7c
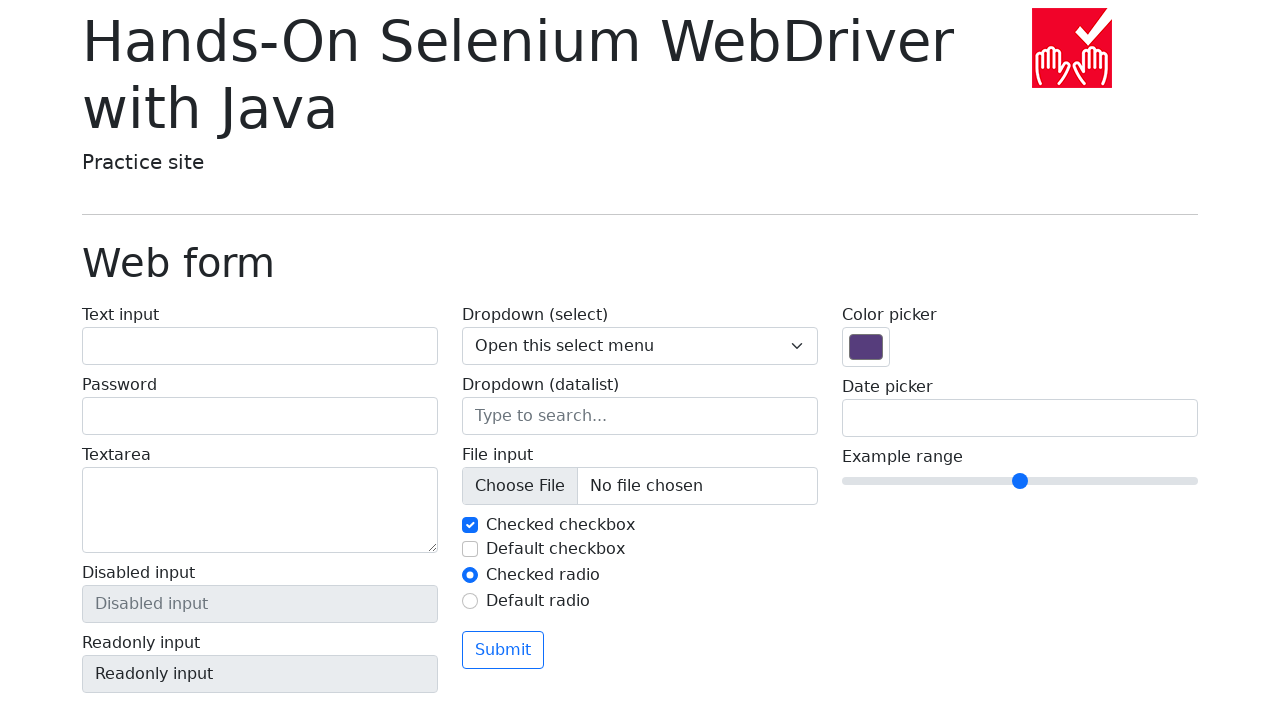

Set color value to red (#ff0000) using JavaScript
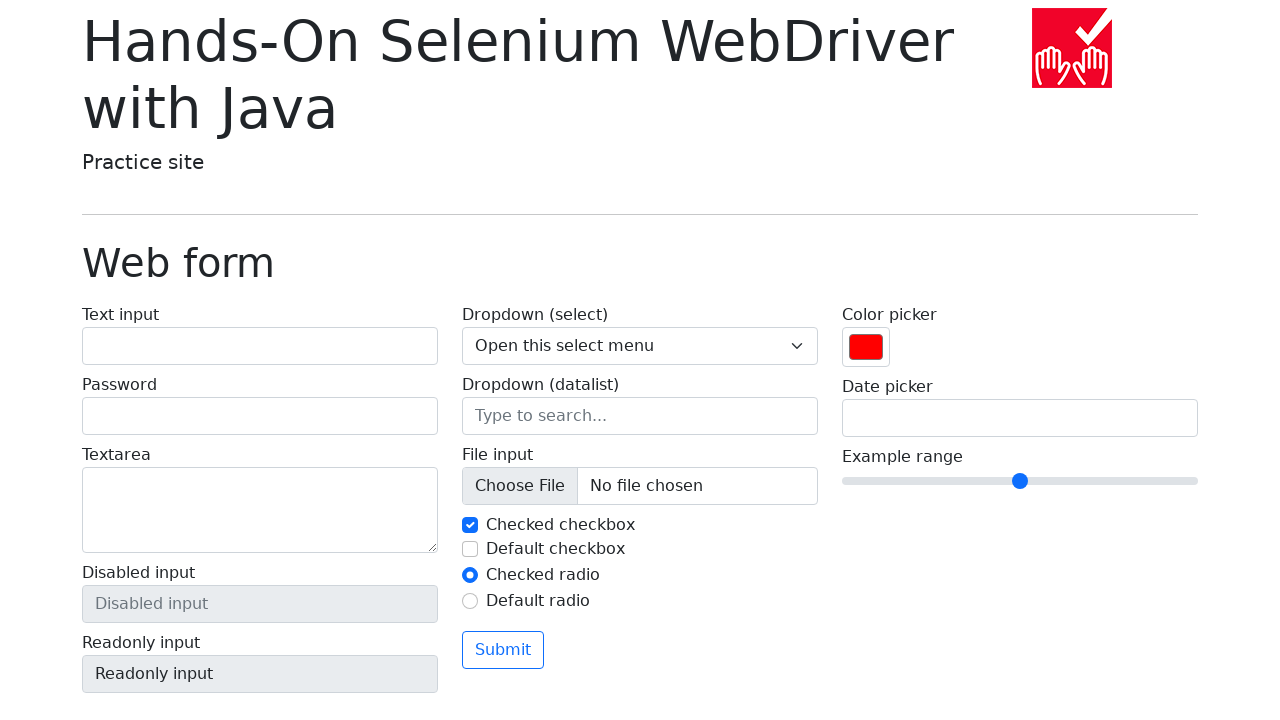

Filled color picker with red (#ff0000) value on input[name='my-colors']
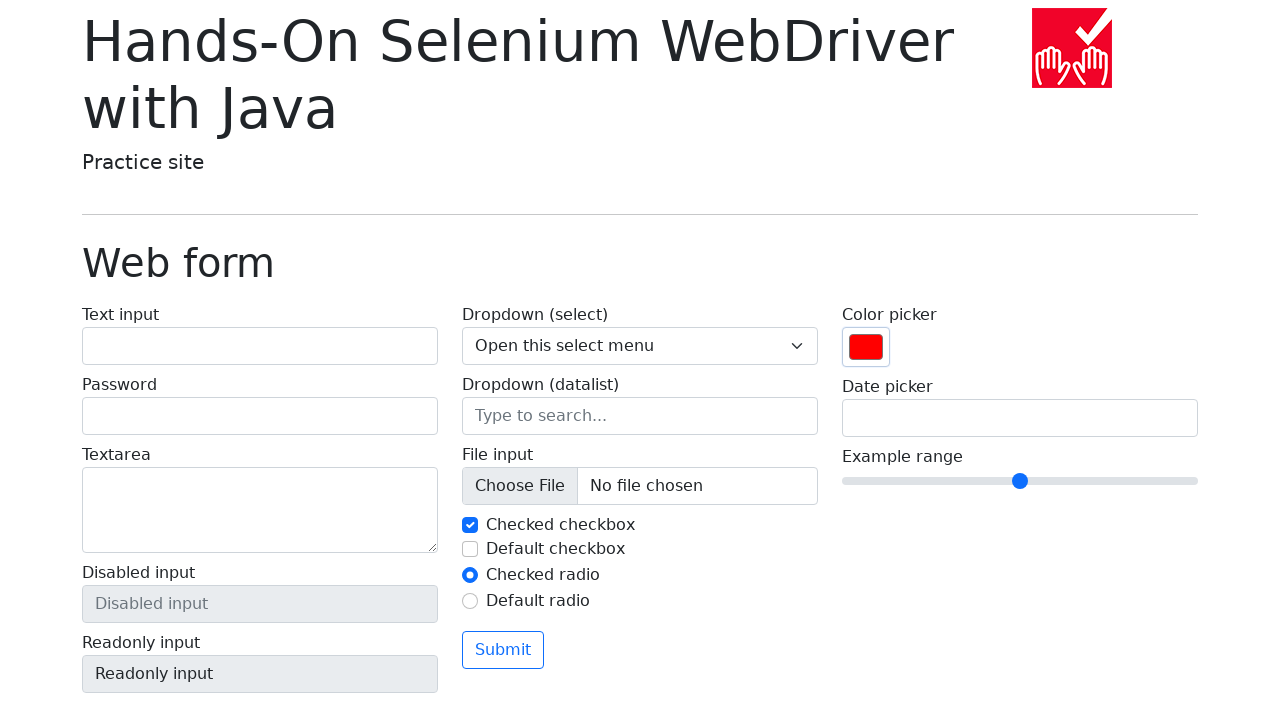

Waited 500ms for color change to be applied
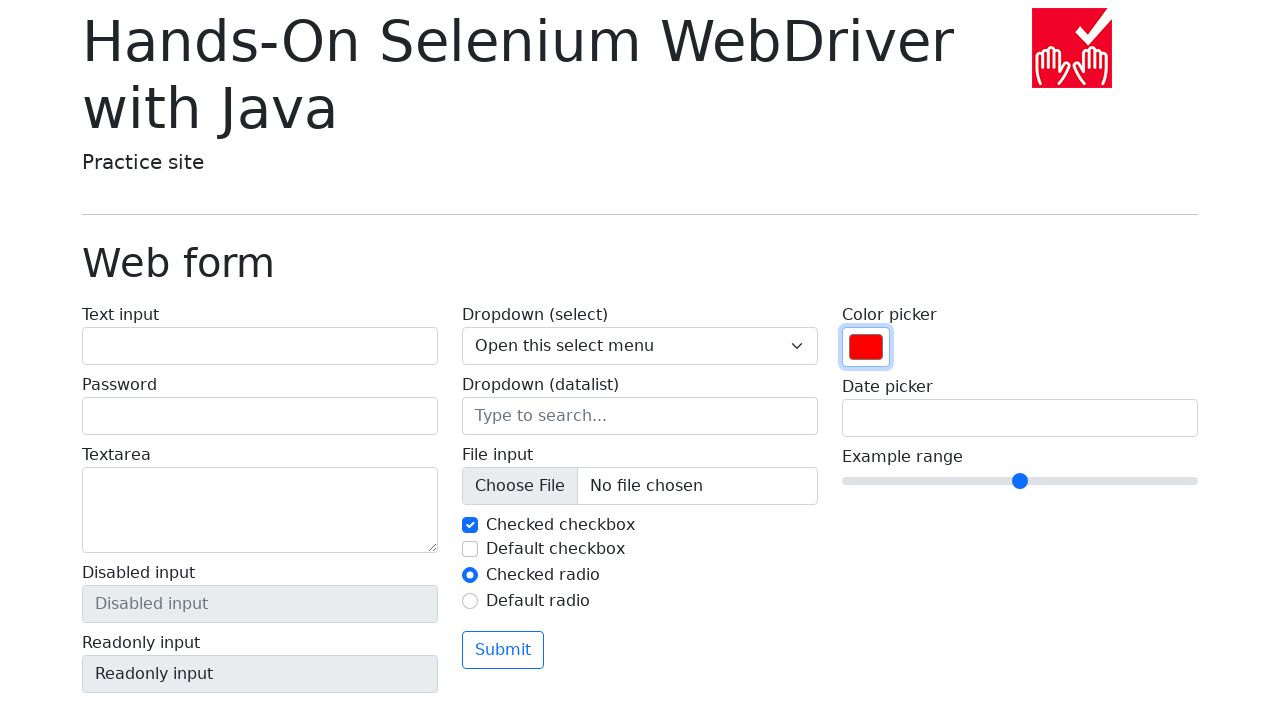

Verified final color value: #ff0000
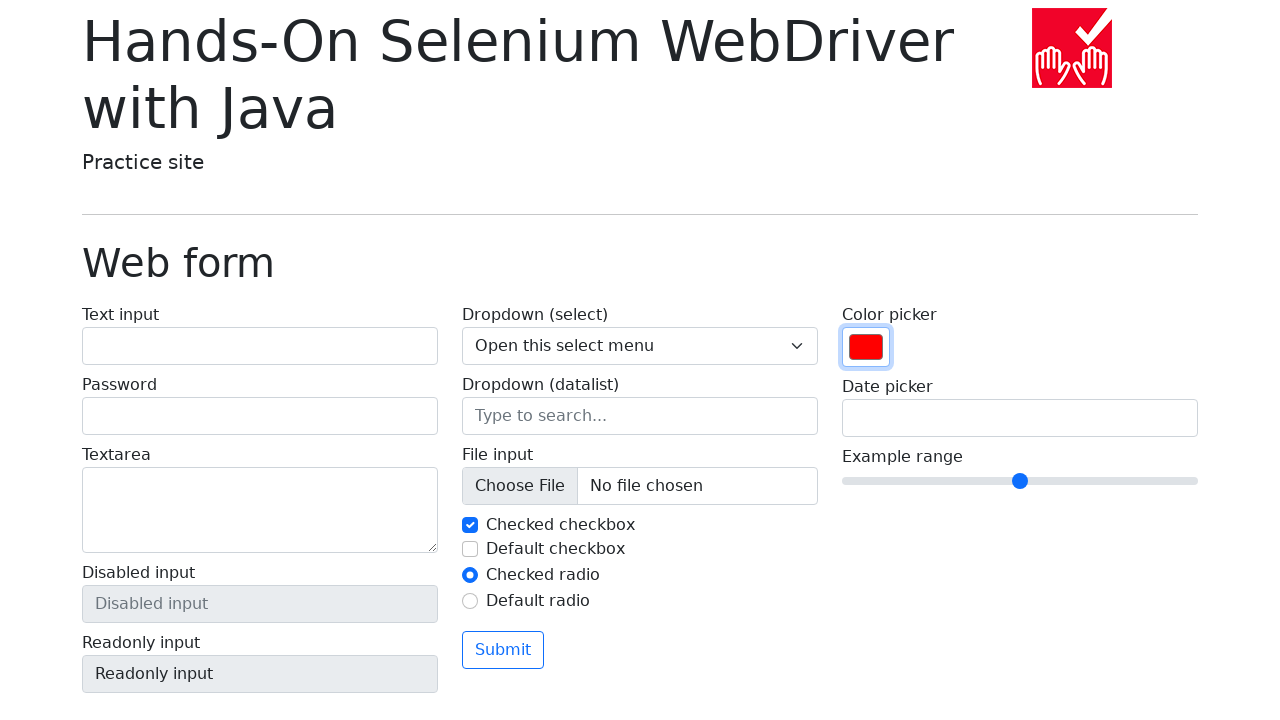

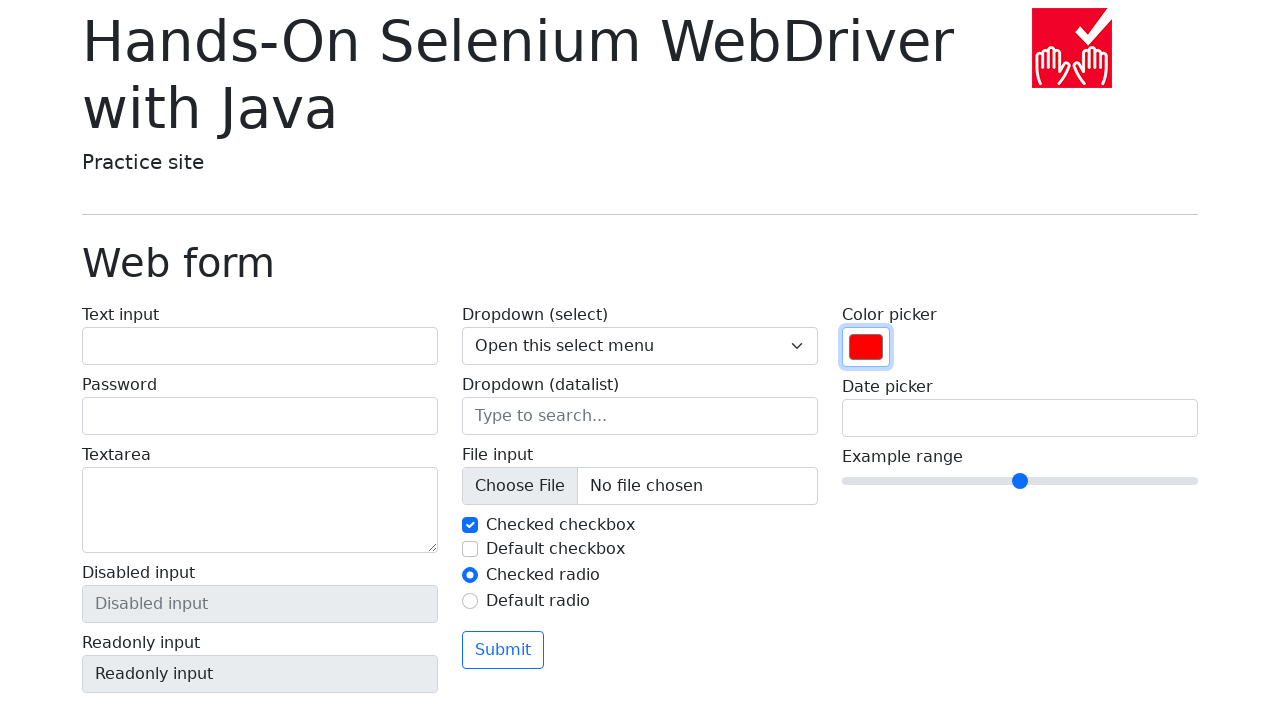